Tests JavaScript alert functionality by clicking the first button, accepting the alert, and verifying the success message

Starting URL: https://the-internet.herokuapp.com/javascript_alerts

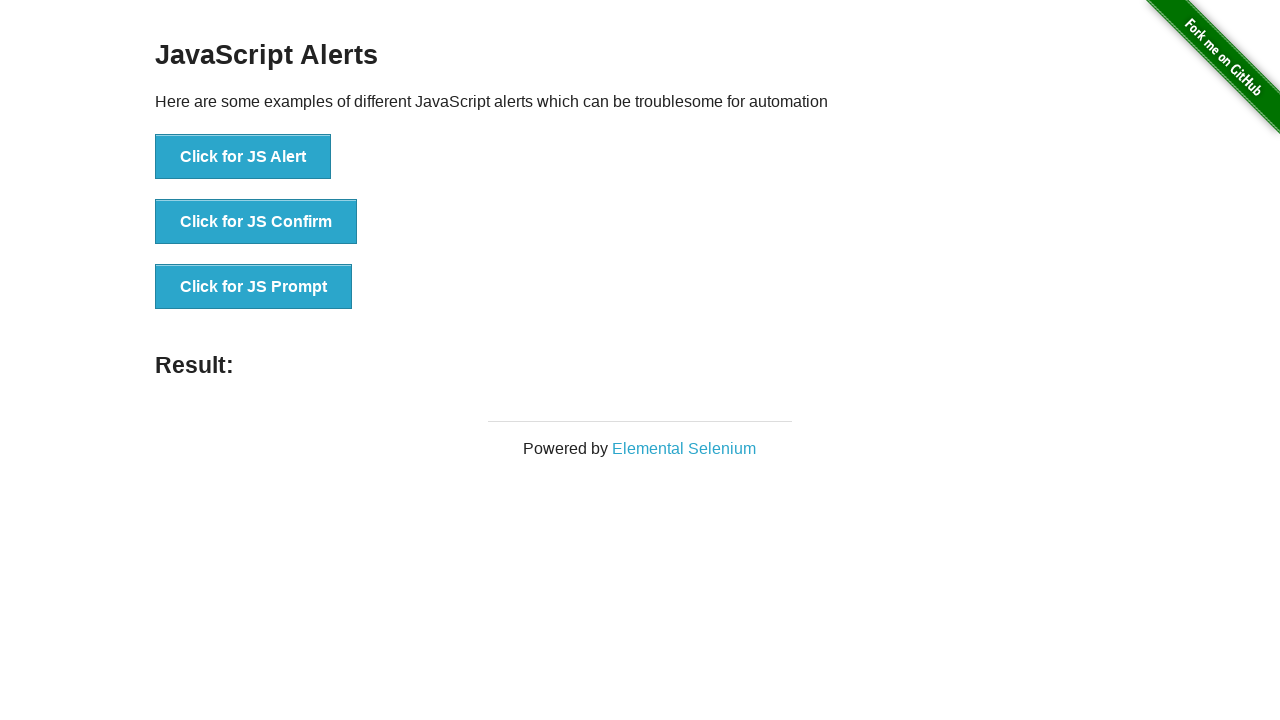

Clicked the first button to trigger JavaScript alert at (243, 157) on button[onclick='jsAlert()']
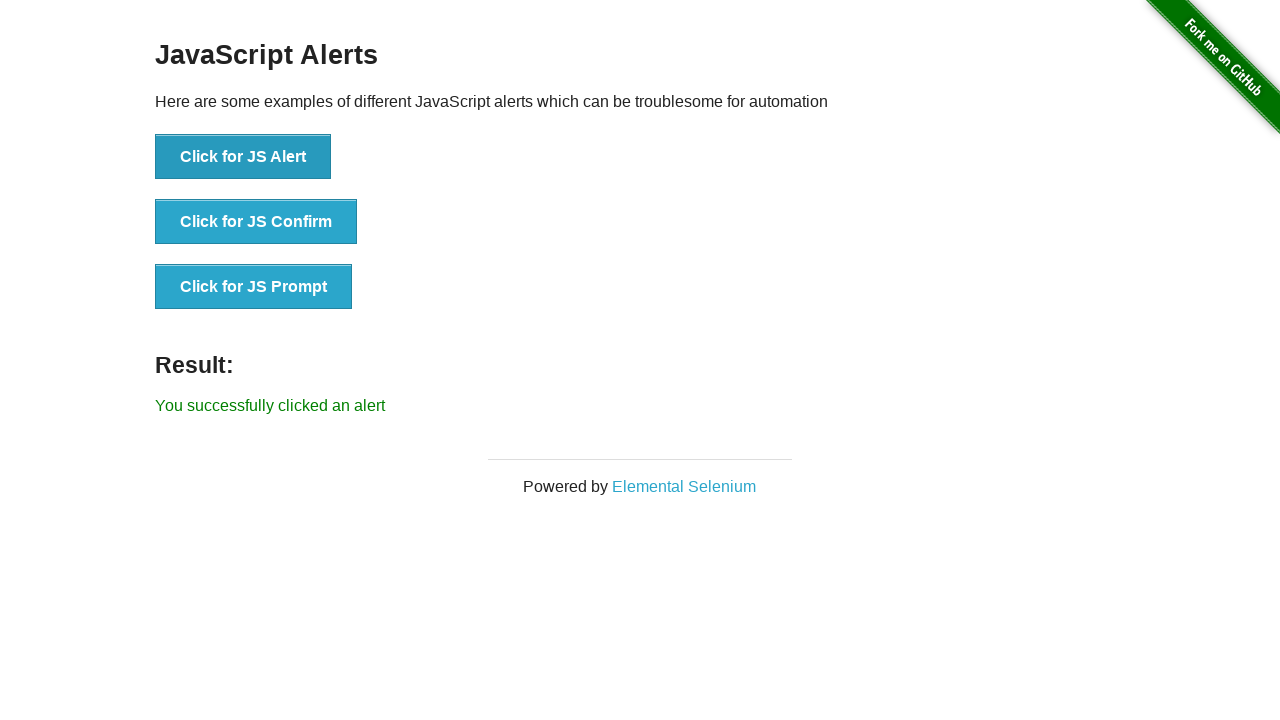

Set up dialog handler to accept alert
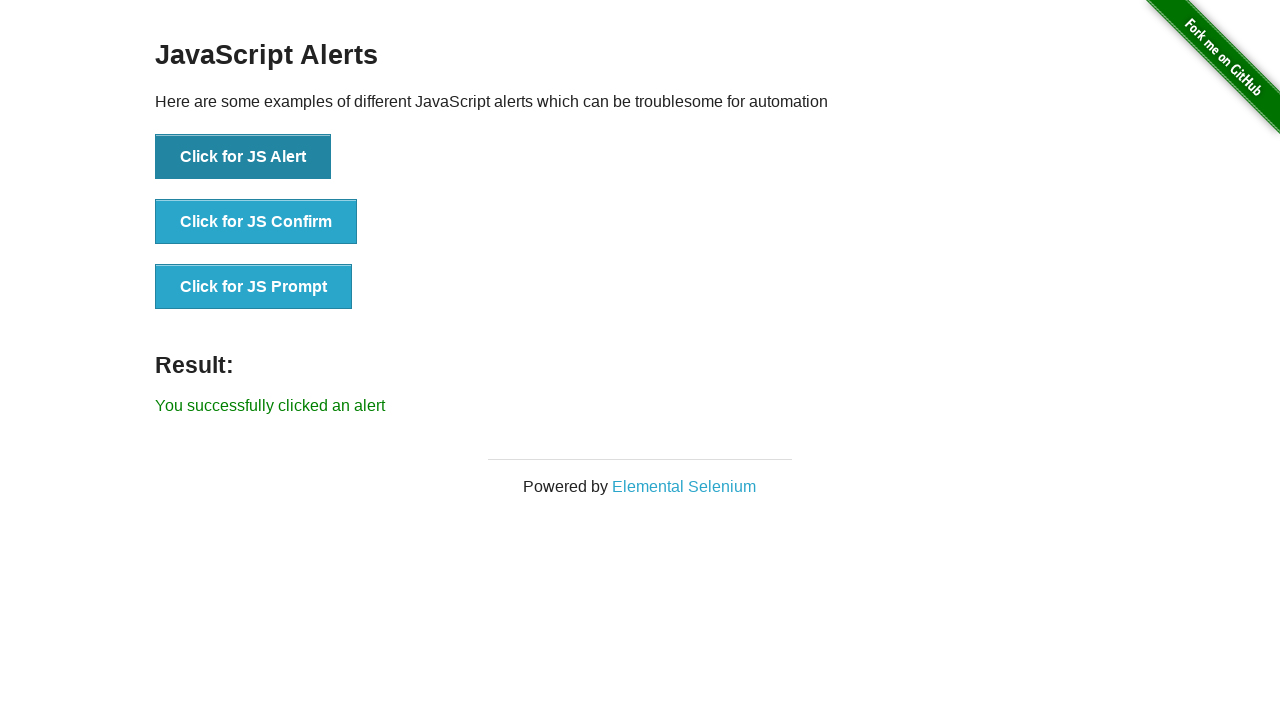

Waited for result message element to appear
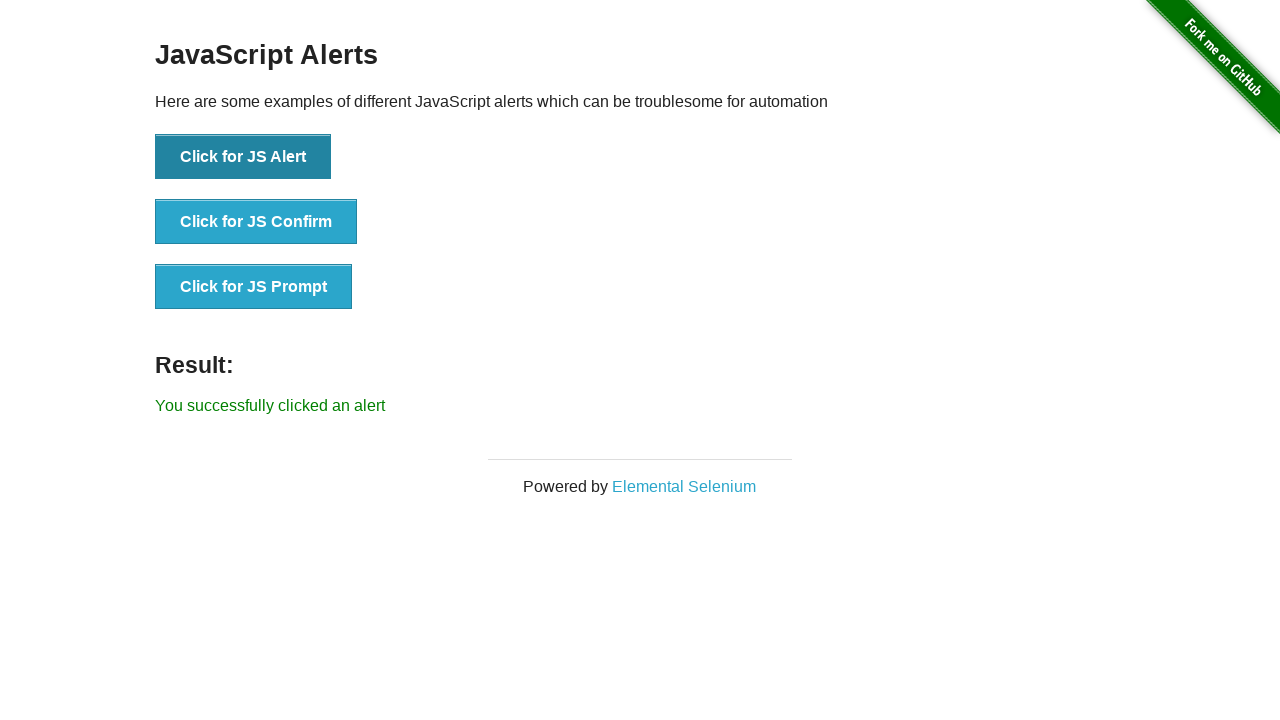

Located the result element
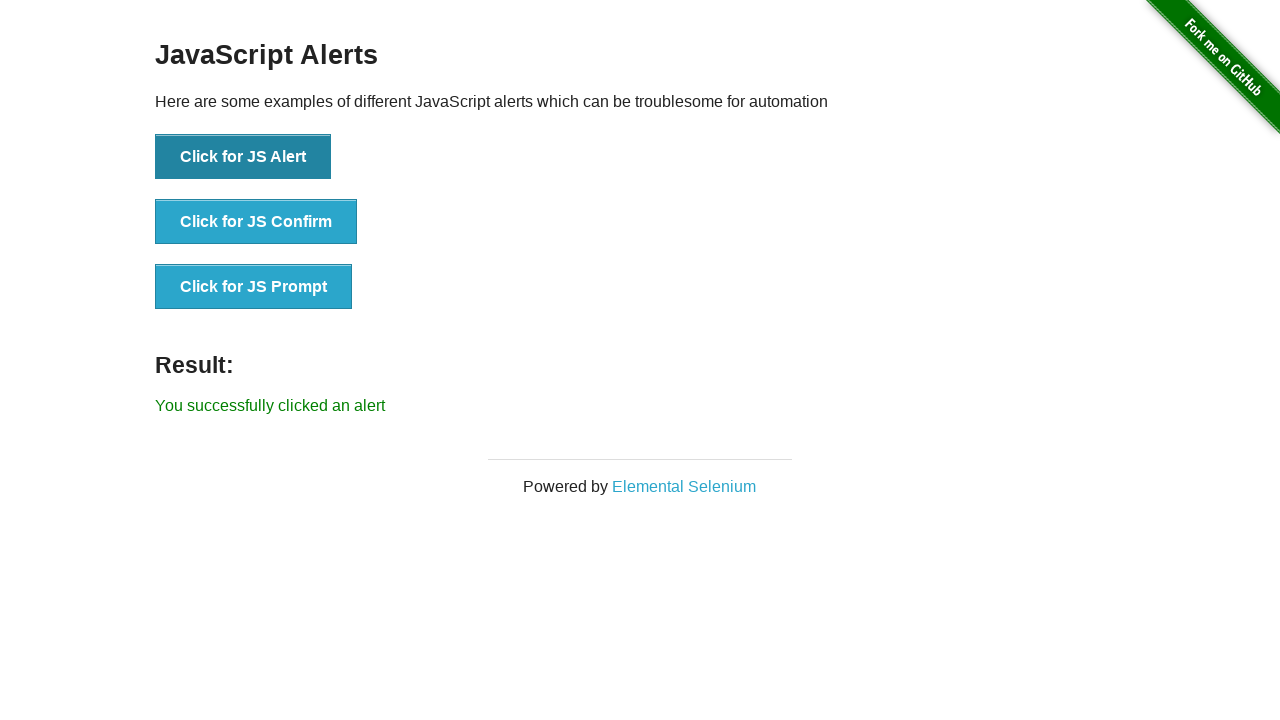

Verified success message: 'You successfully clicked an alert'
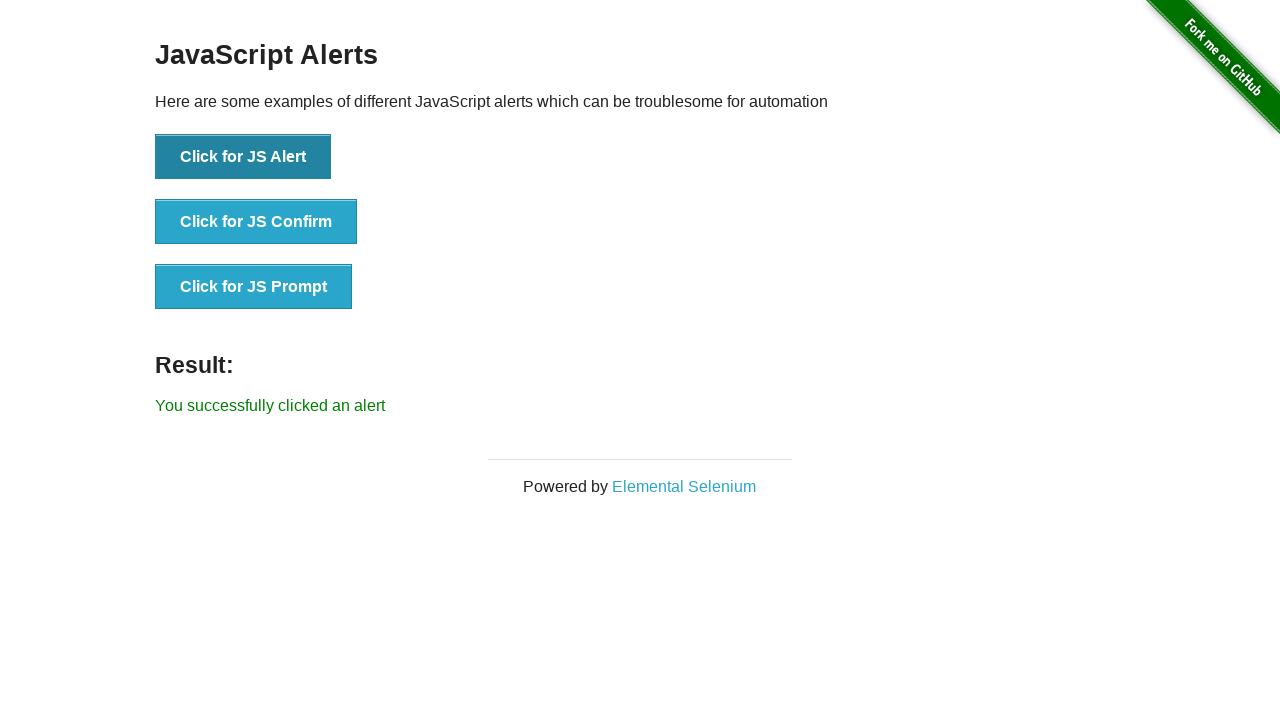

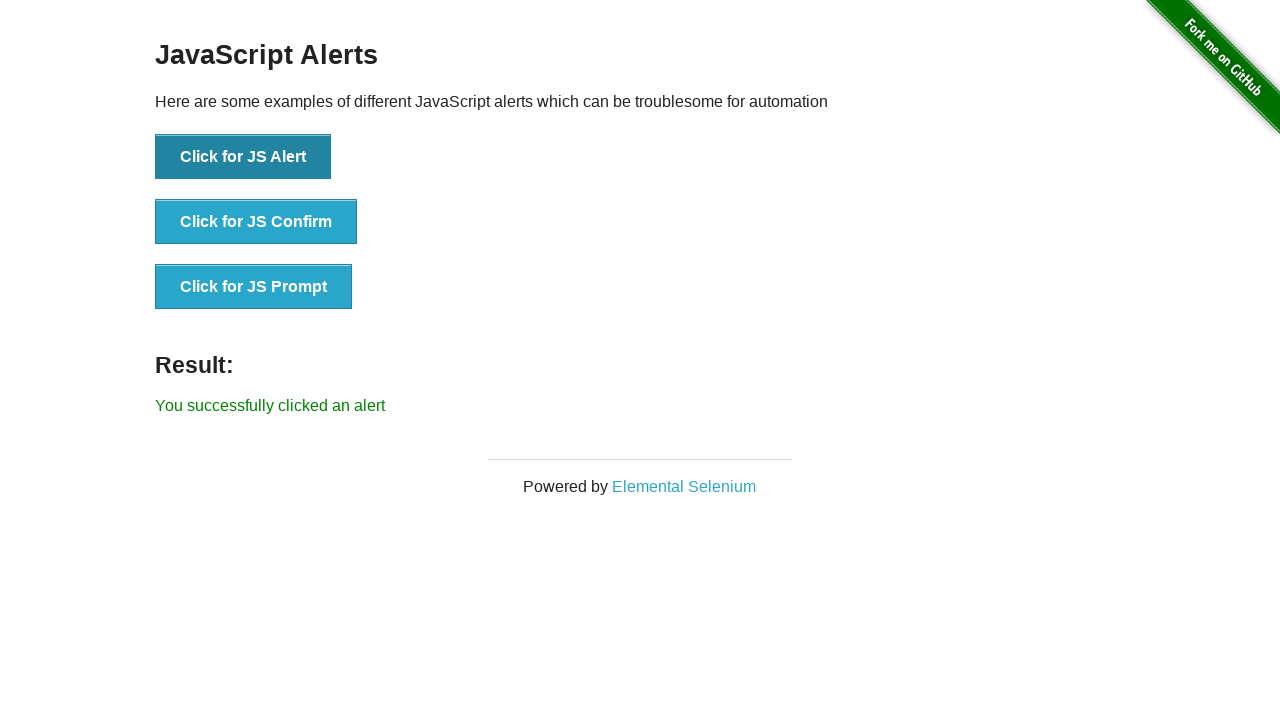